Tests JavaScript alert dialogs by clicking the alert button to trigger an immediate alert, accepting it, then clicking the timer alert button and waiting for the delayed alert to appear before accepting it.

Starting URL: https://demoqa.com/alerts

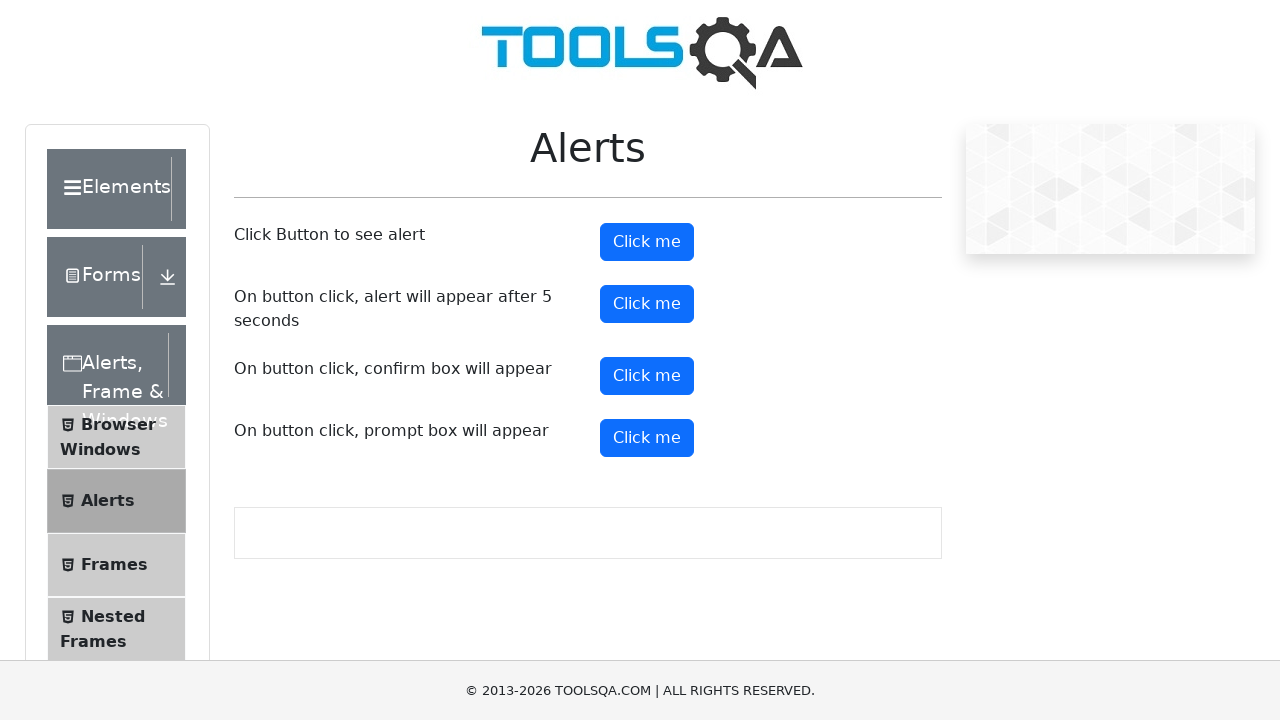

Clicked alert button to trigger immediate alert at (647, 242) on #alertButton
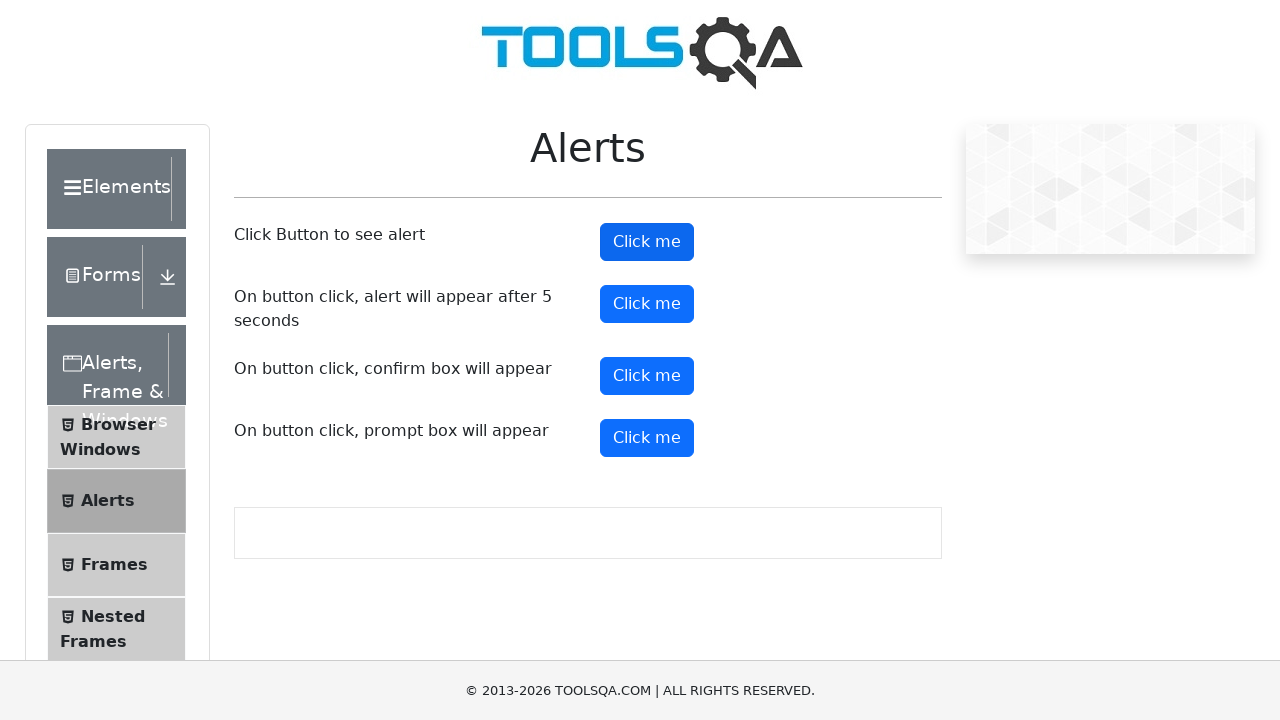

Set up dialog handler to accept alerts
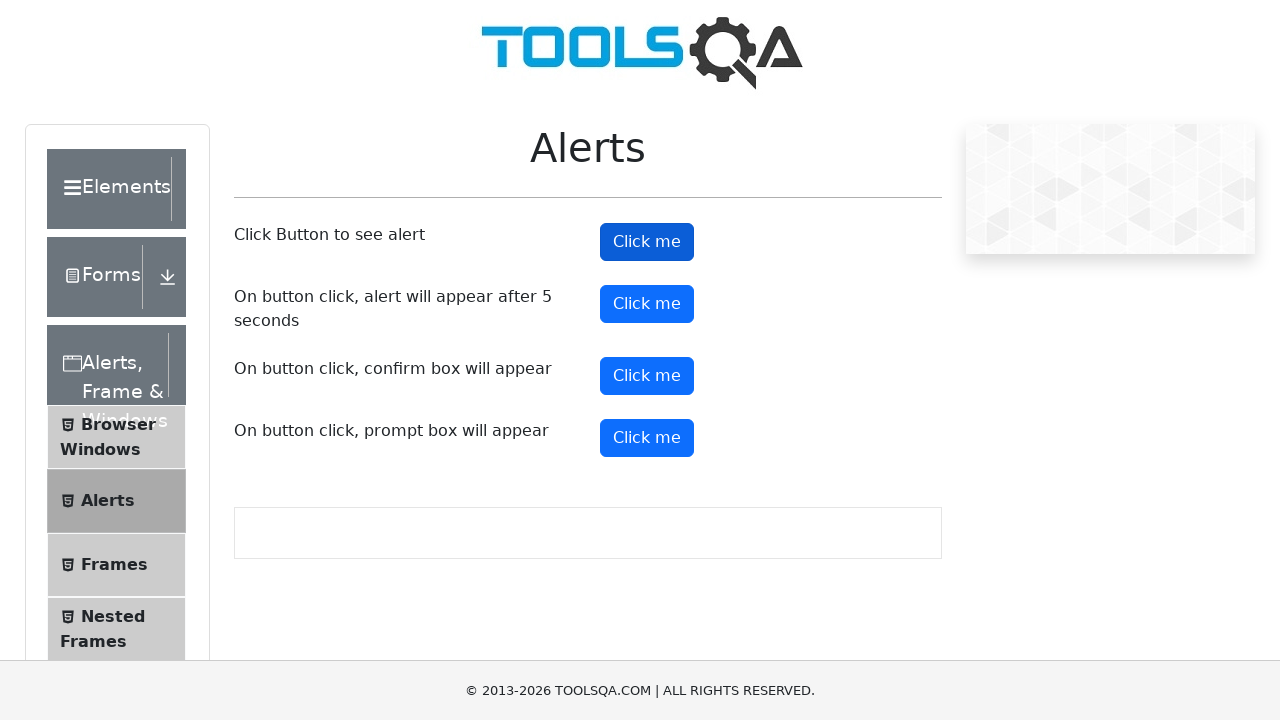

Clicked timer alert button to trigger delayed alert at (647, 304) on #timerAlertButton
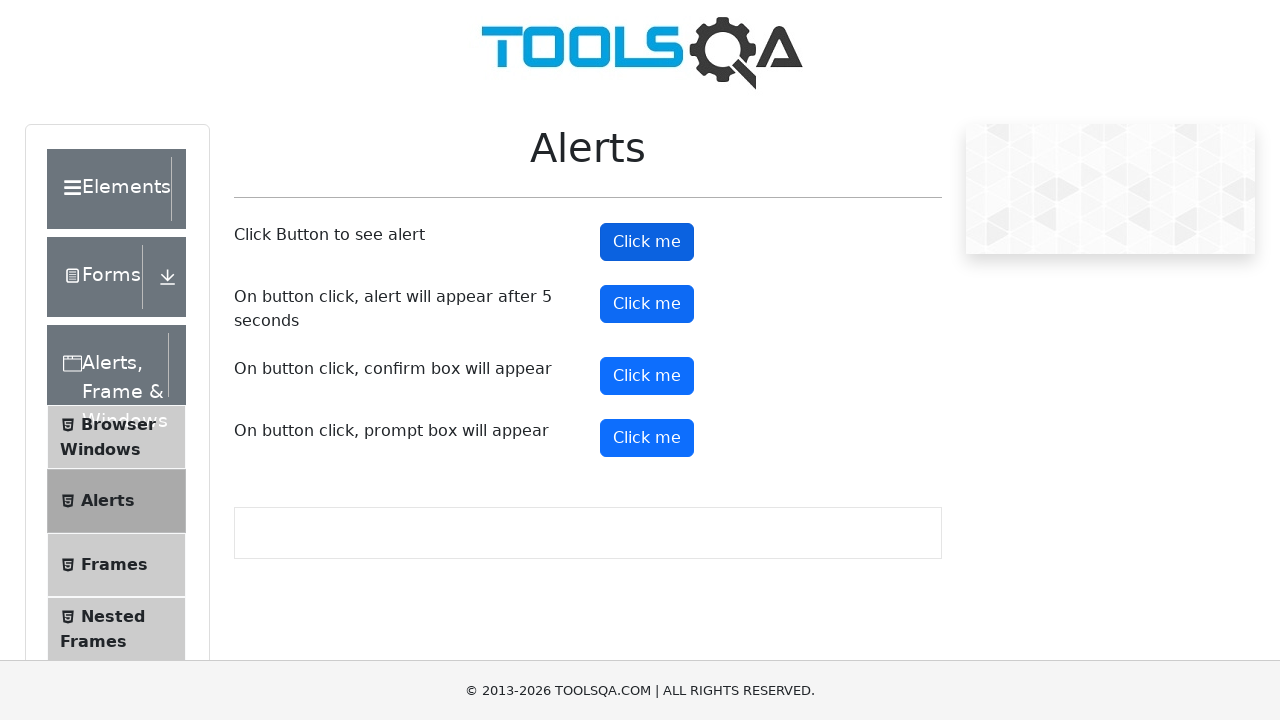

Waited 6 seconds for delayed alert to appear and be accepted
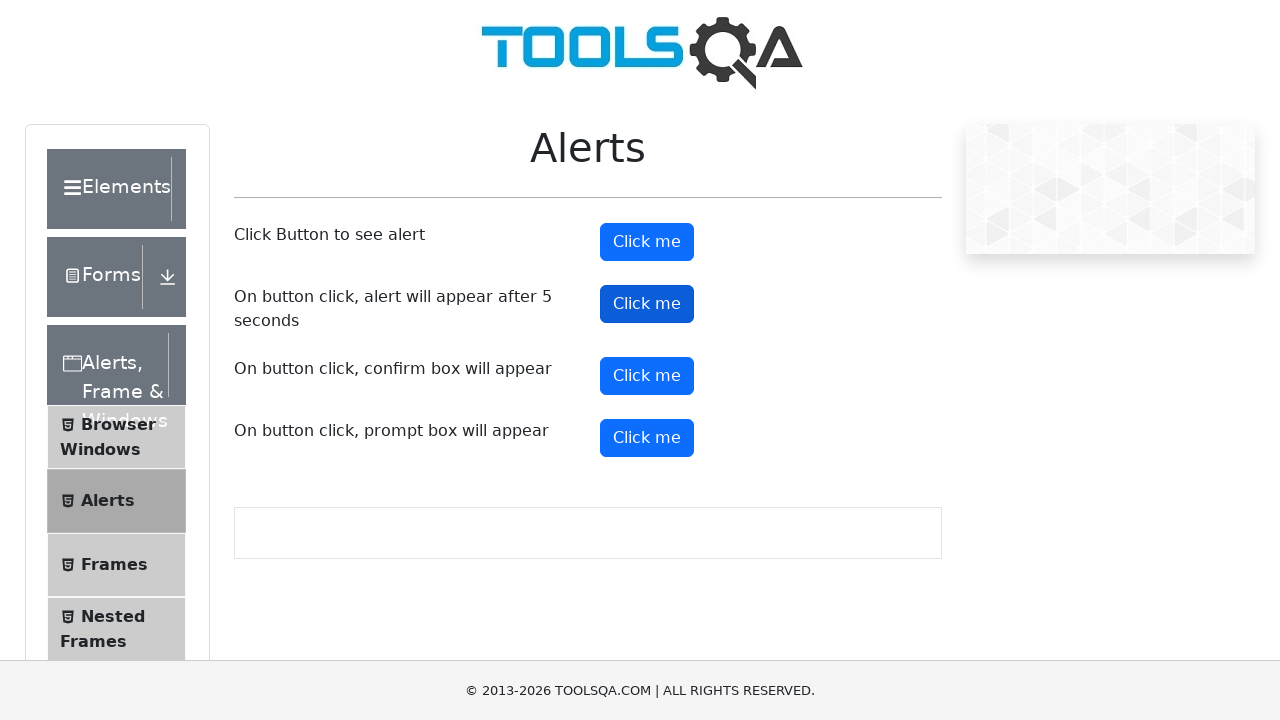

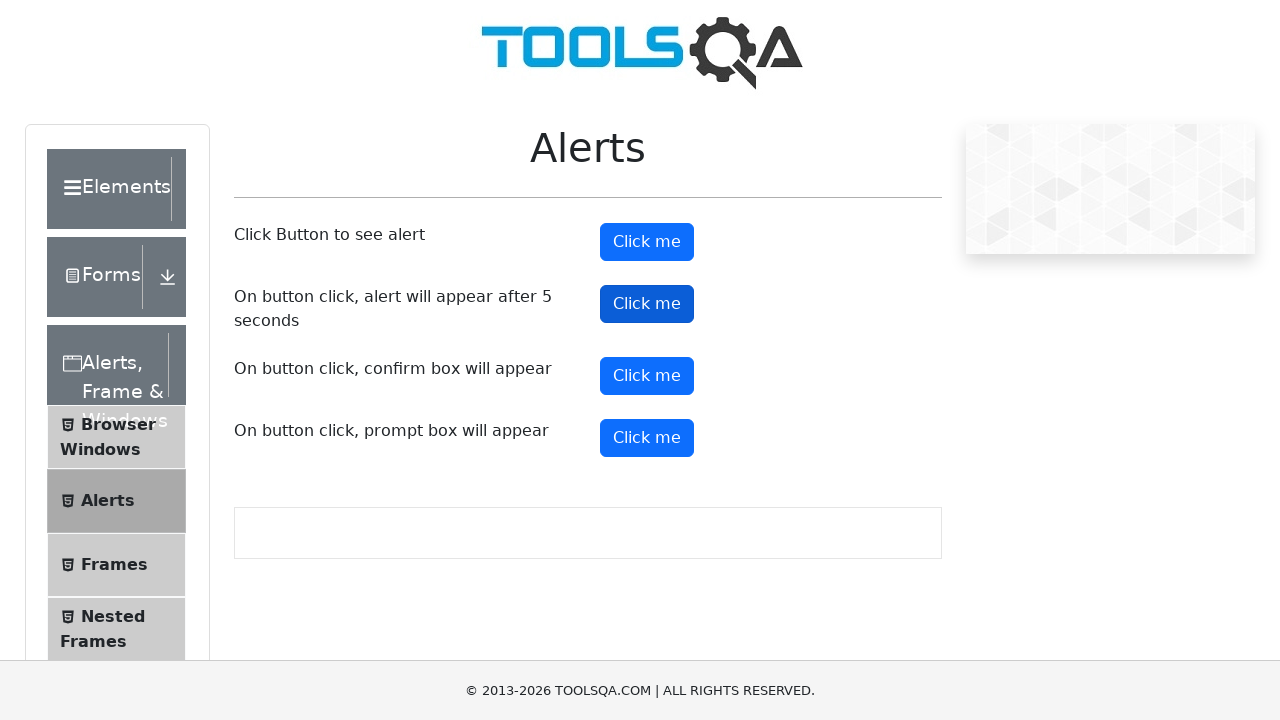